Tests that the todo counter displays the correct number of items

Starting URL: https://demo.playwright.dev/todomvc

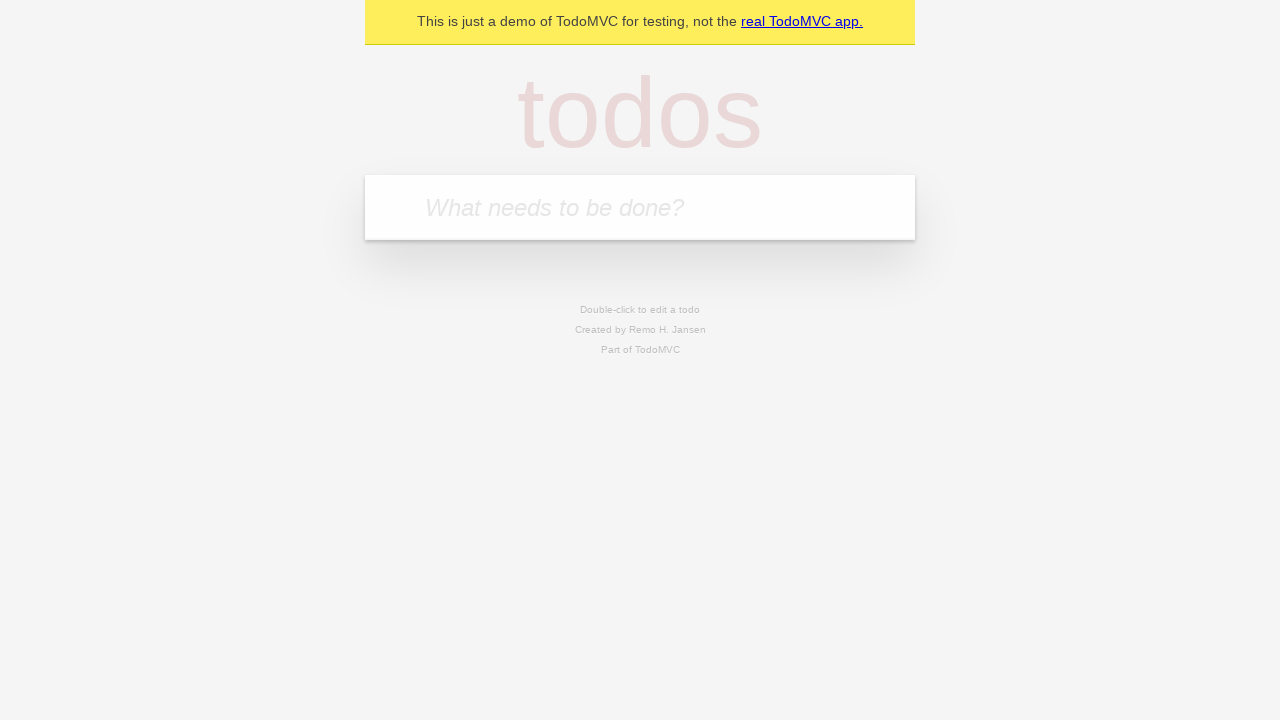

Filled todo input field with 'buy some cheese' on internal:attr=[placeholder="What needs to be done?"i]
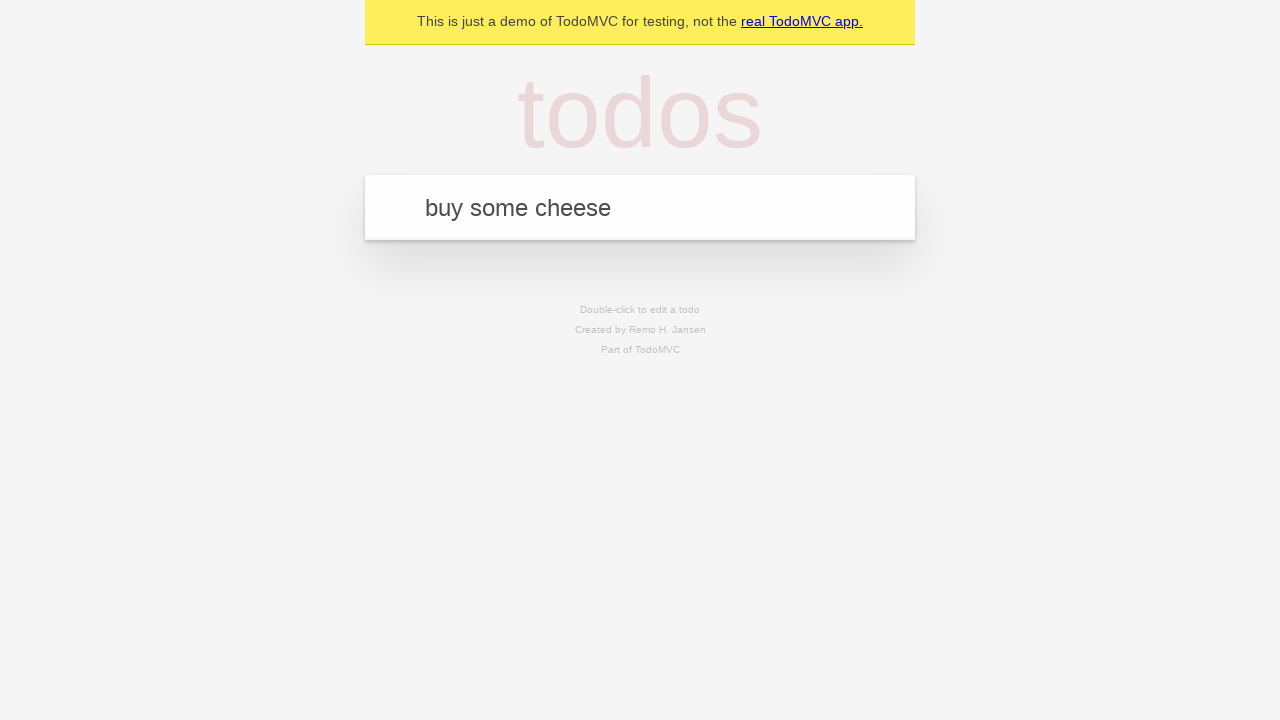

Pressed Enter to add first todo item on internal:attr=[placeholder="What needs to be done?"i]
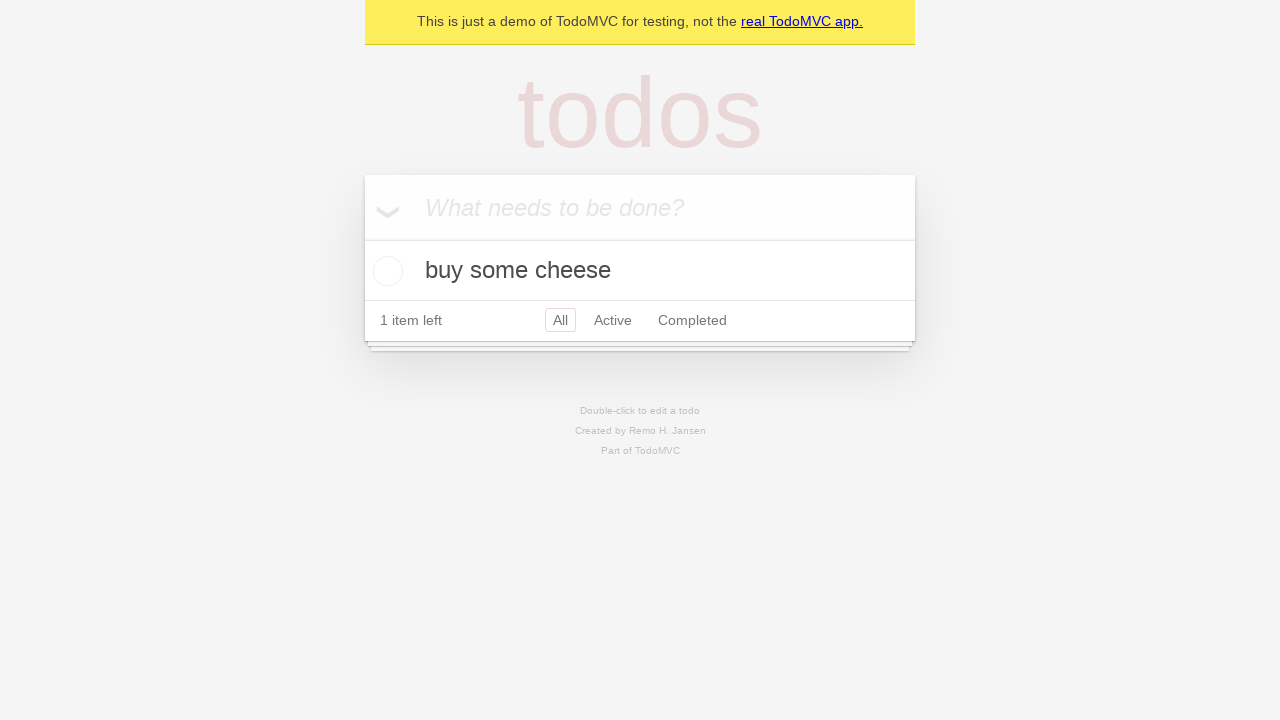

Todo counter element appeared after adding first item
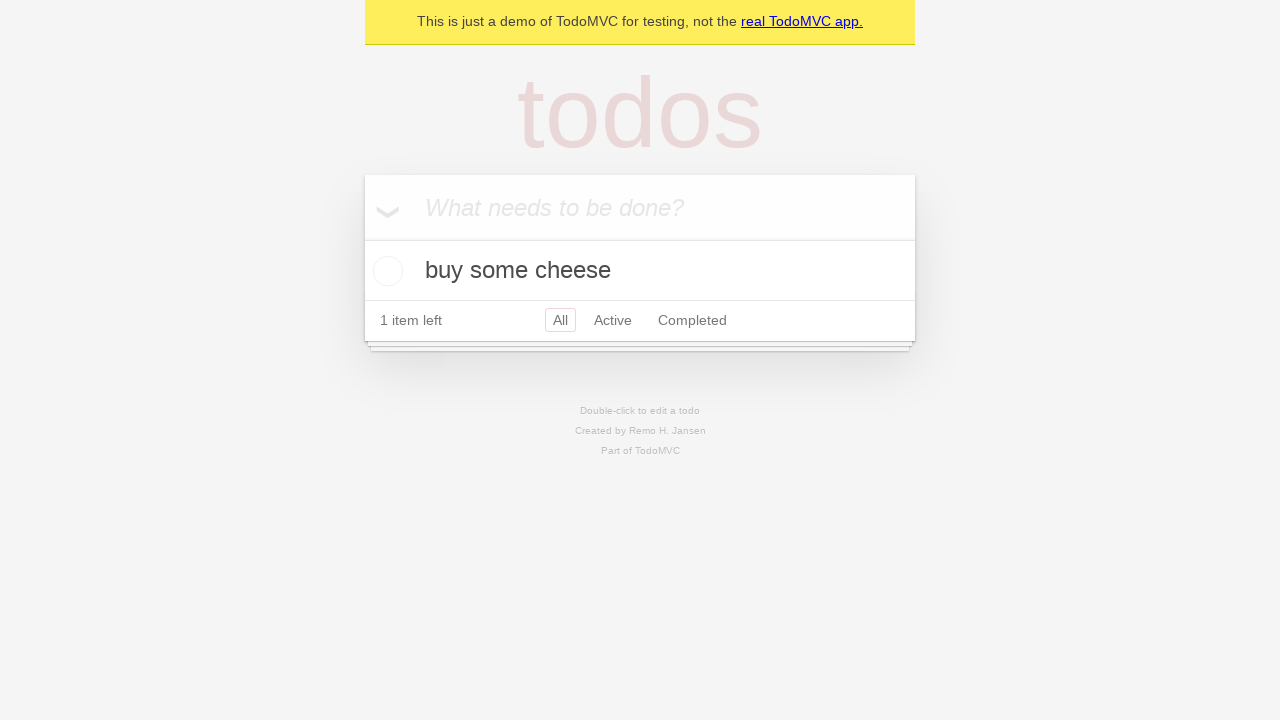

Filled todo input field with 'feed the cat' on internal:attr=[placeholder="What needs to be done?"i]
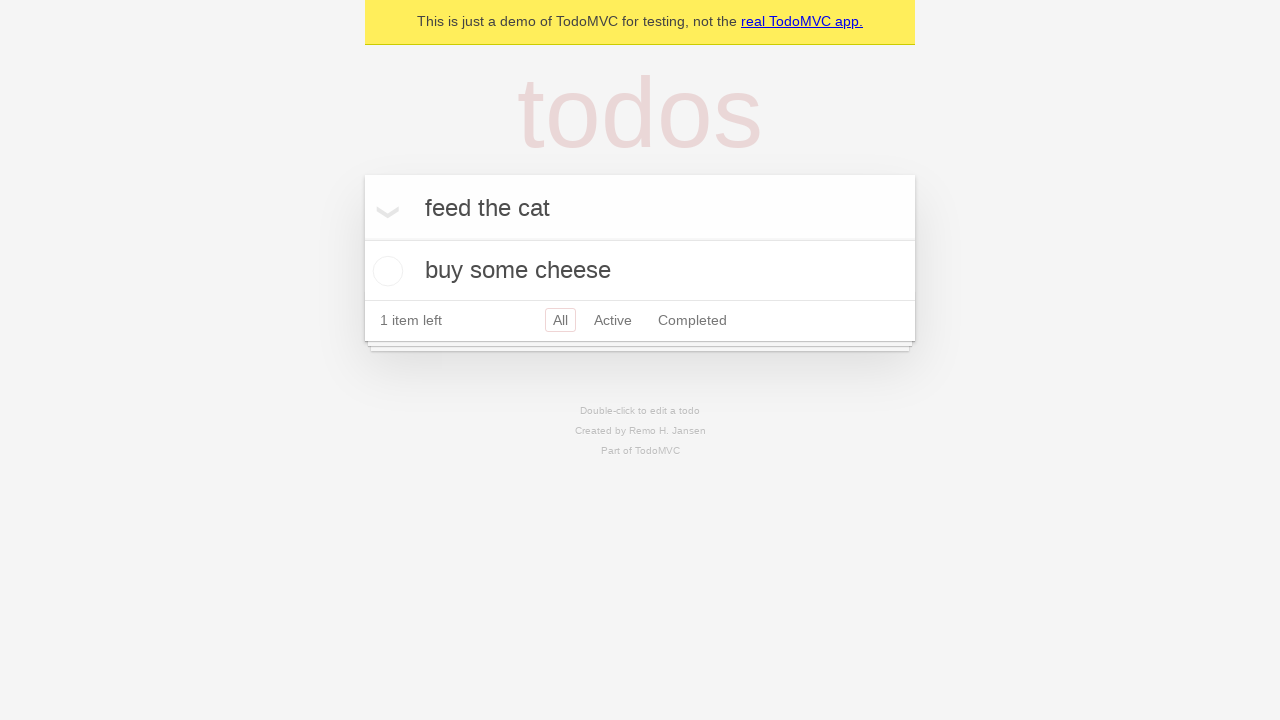

Pressed Enter to add second todo item on internal:attr=[placeholder="What needs to be done?"i]
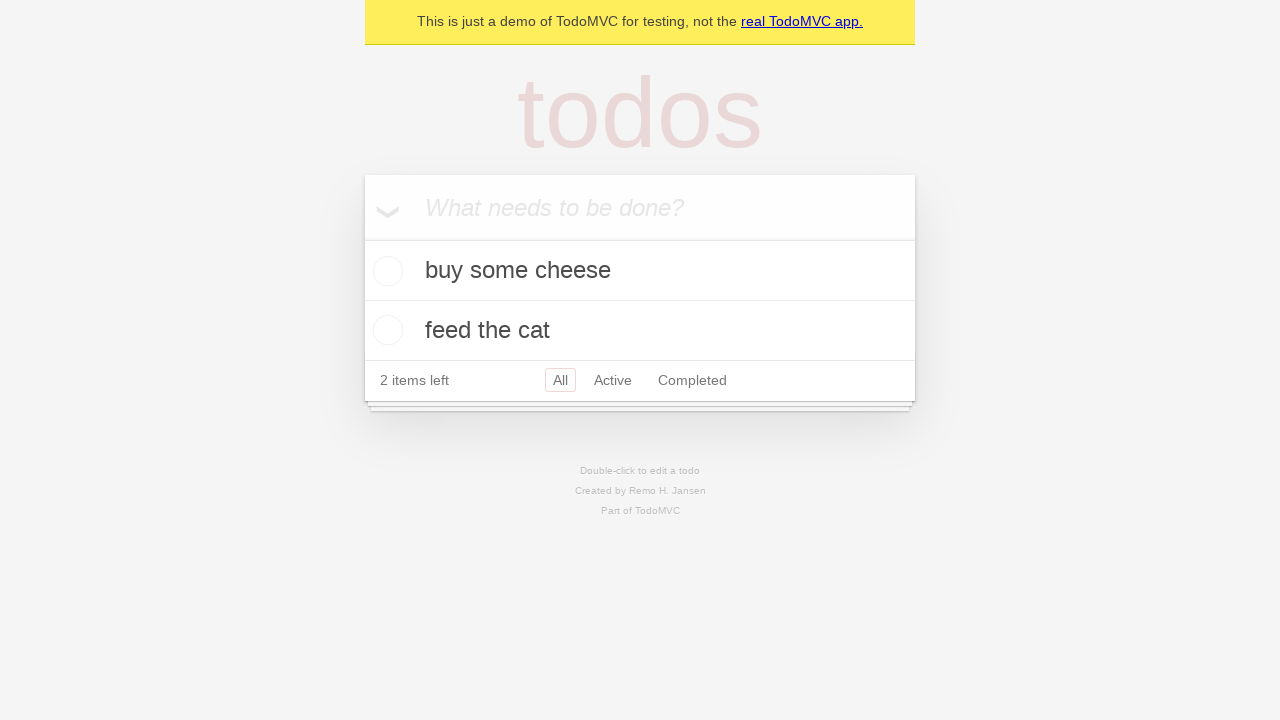

Todo counter updated to show 2 items
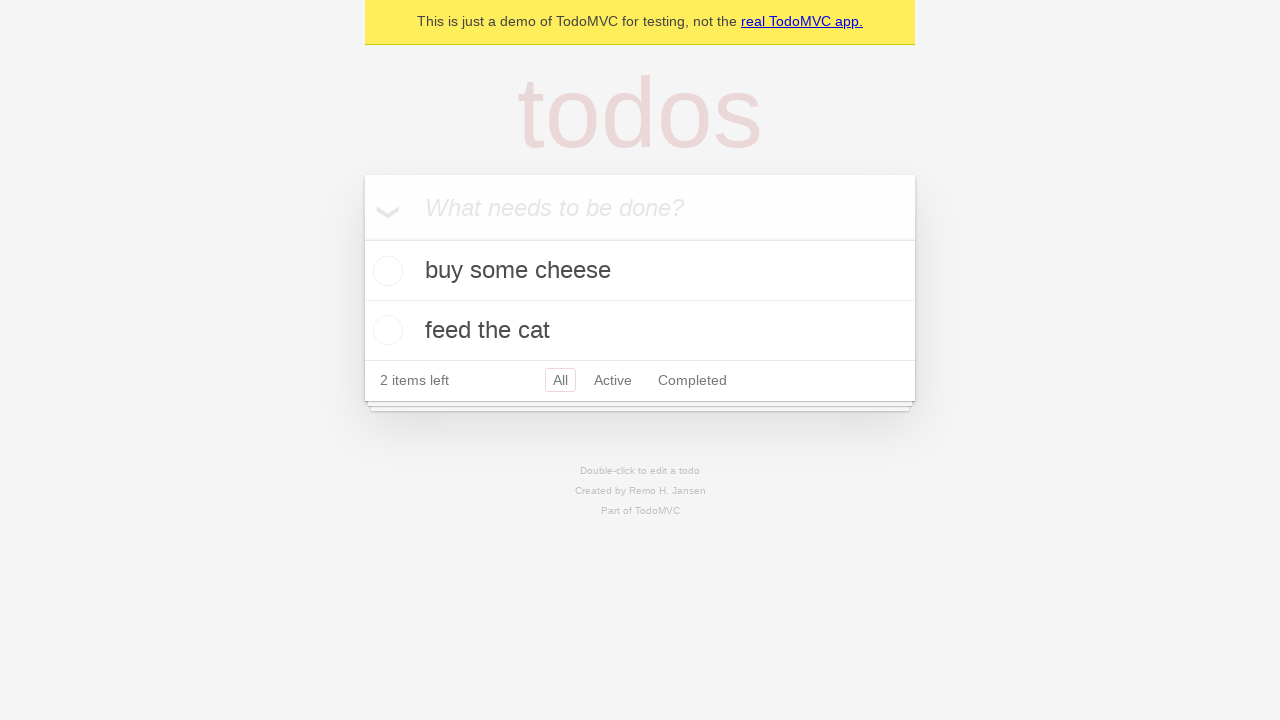

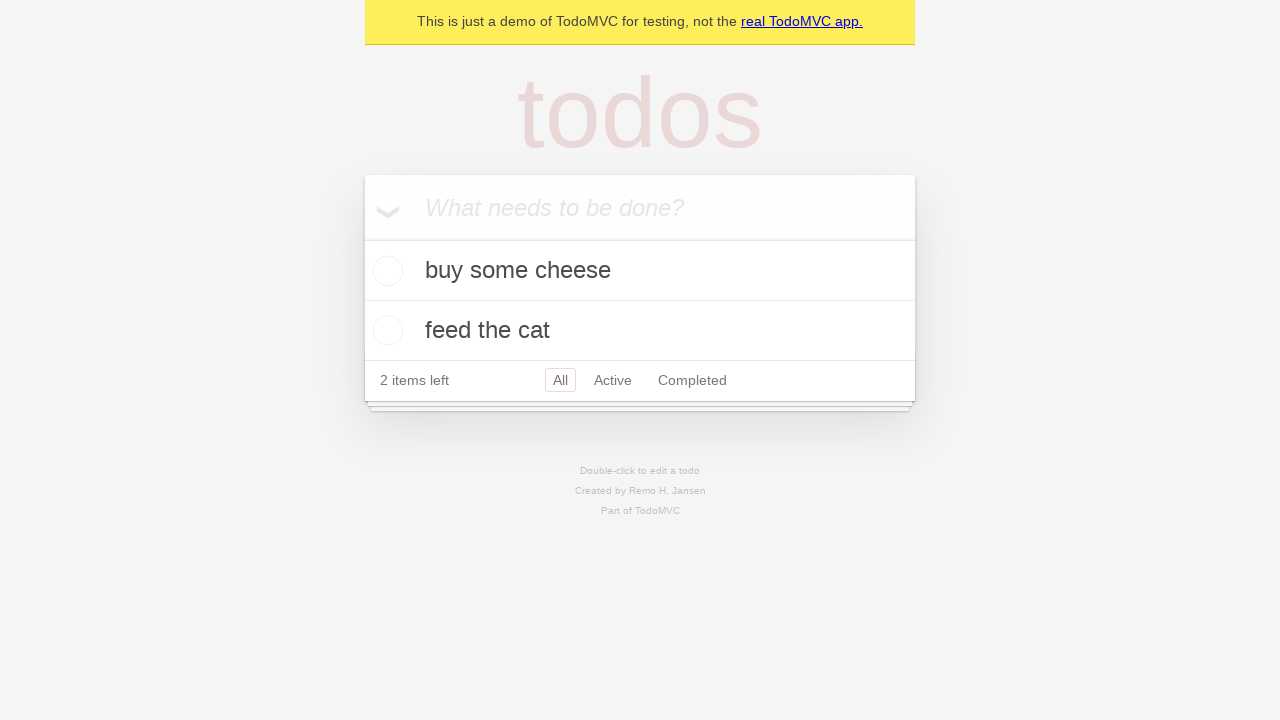